Tests form filling functionality on DemoQA text-box page by entering full name, email, and current address using different locator strategies (ID, XPath, CSS selector).

Starting URL: https://demoqa.com/text-box

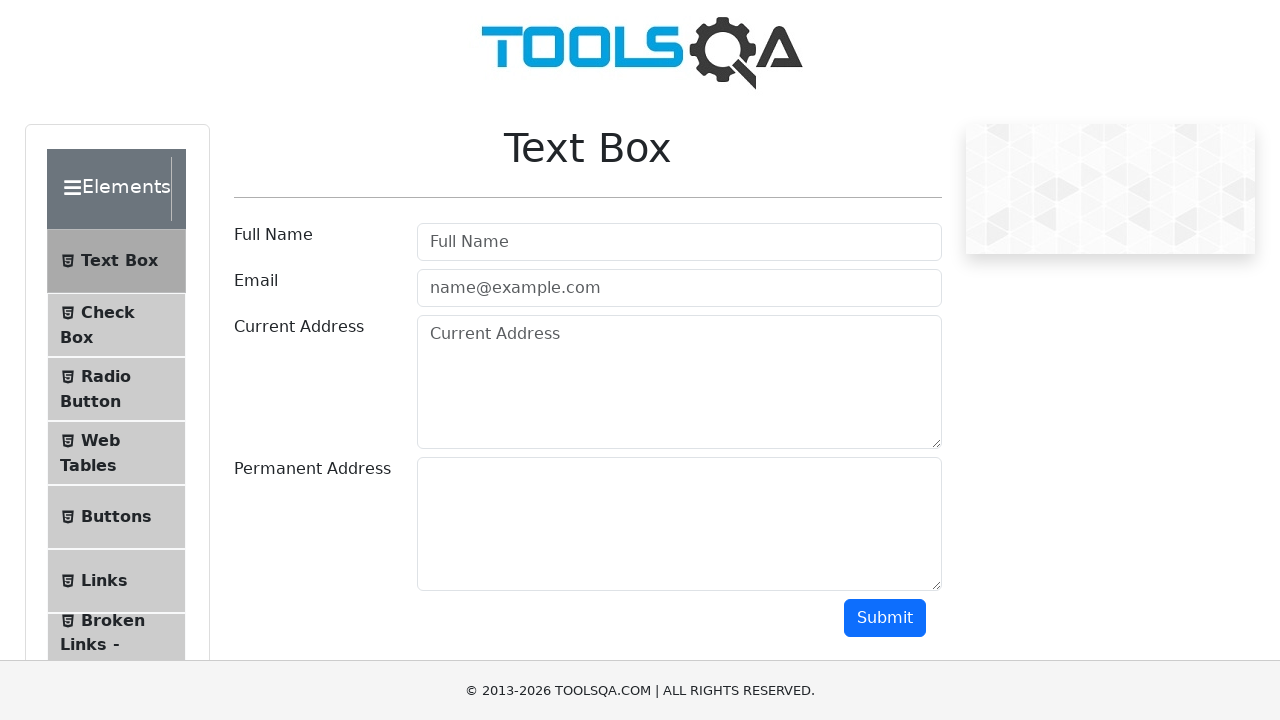

Filled full name field with 'jonedoe' using ID locator on #userName
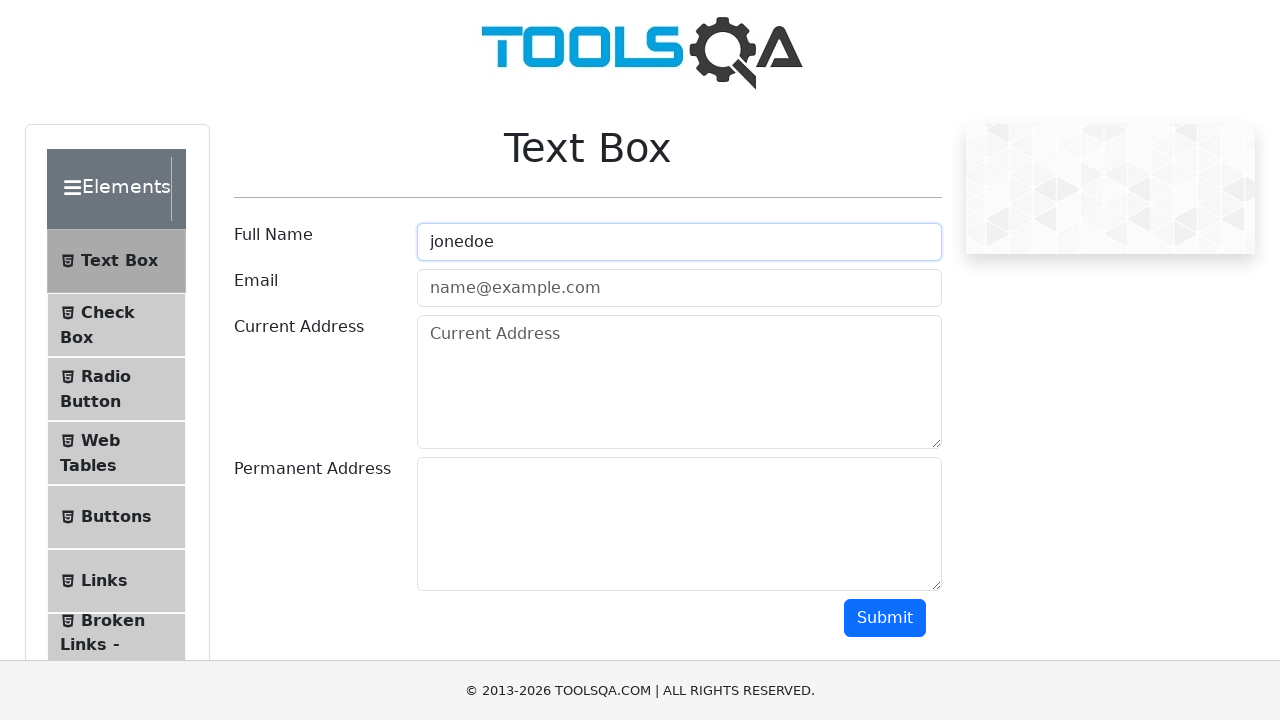

Filled email field with 'sample@mail.com' using CSS selector on input#userEmail
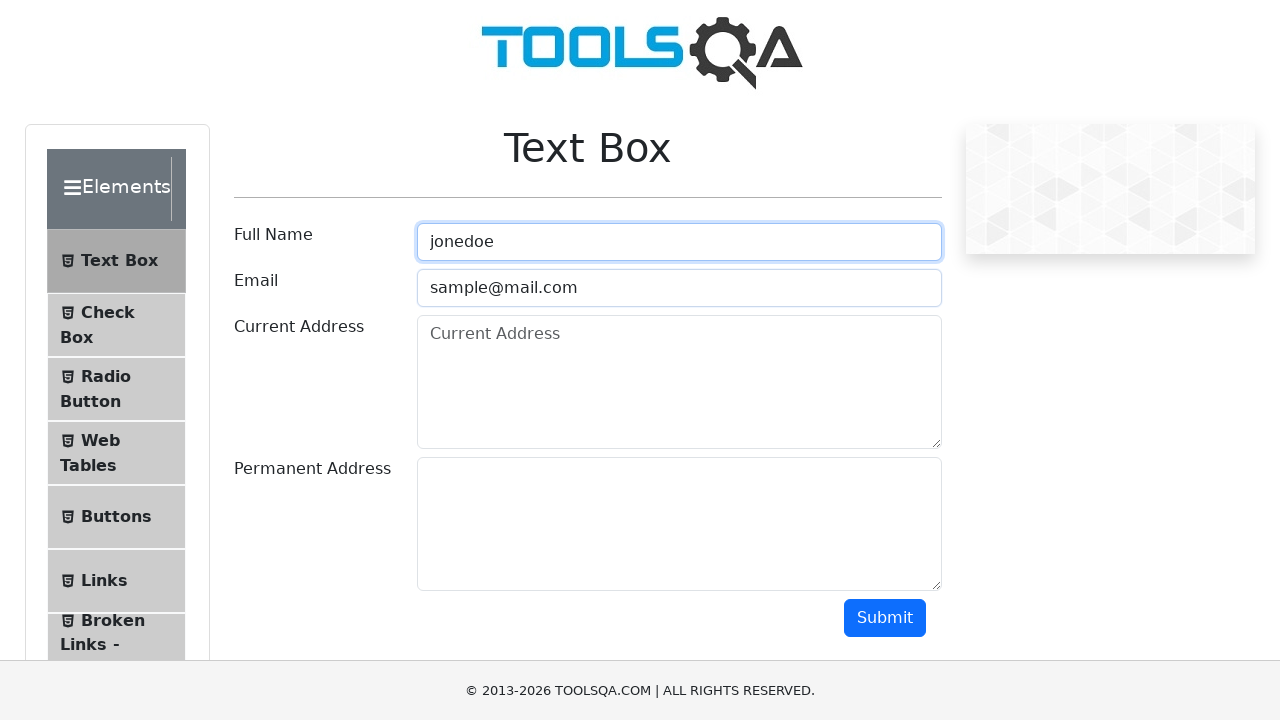

Filled current address field with '12345 current address' using CSS selector on #currentAddress
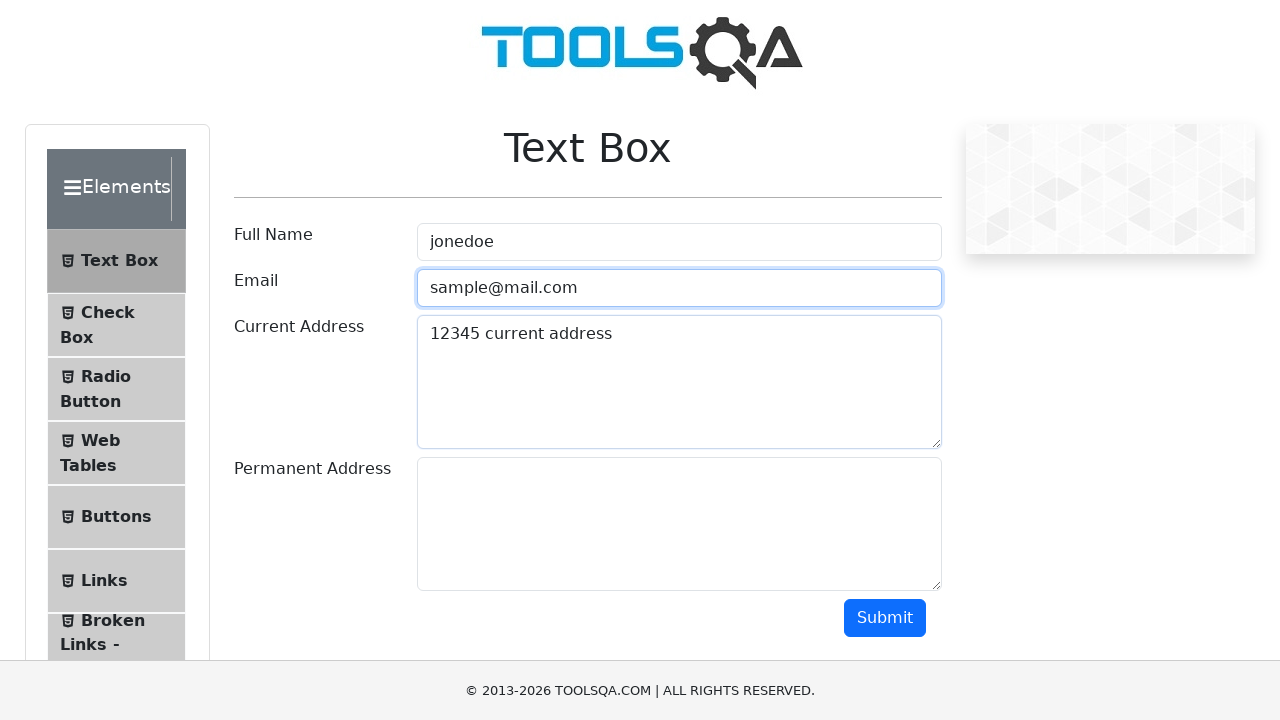

Waited 1000ms to see results
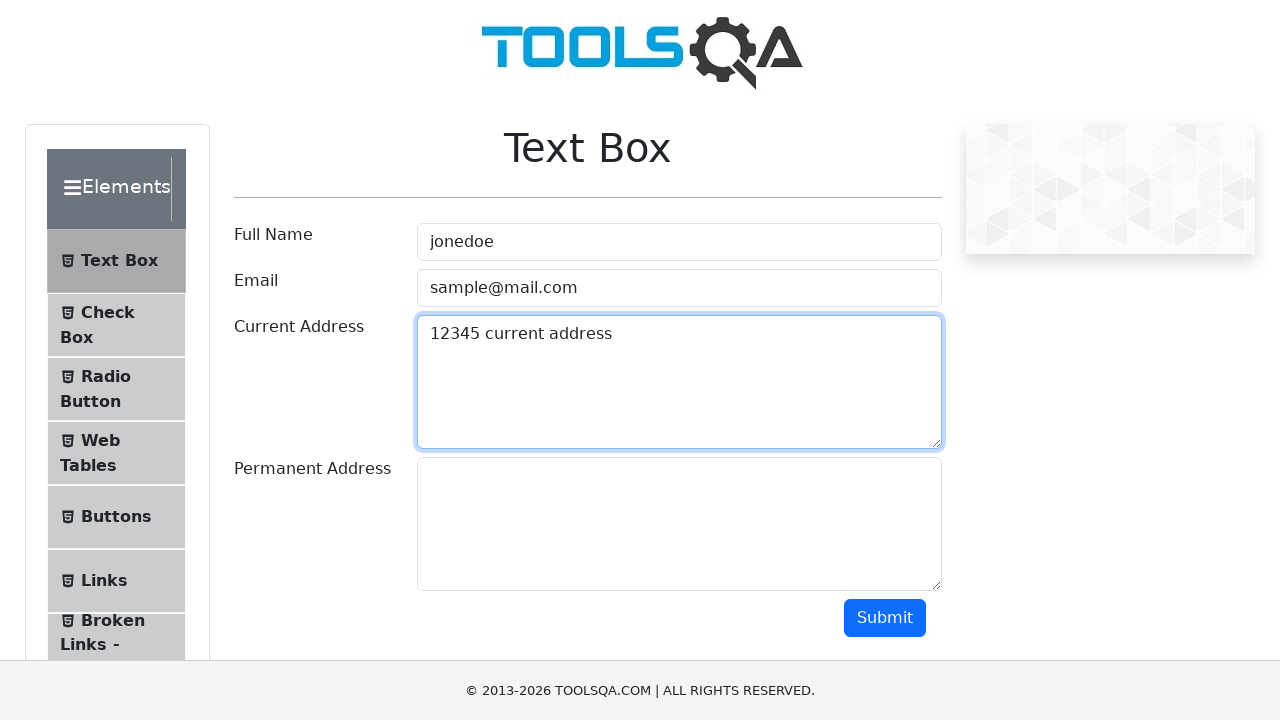

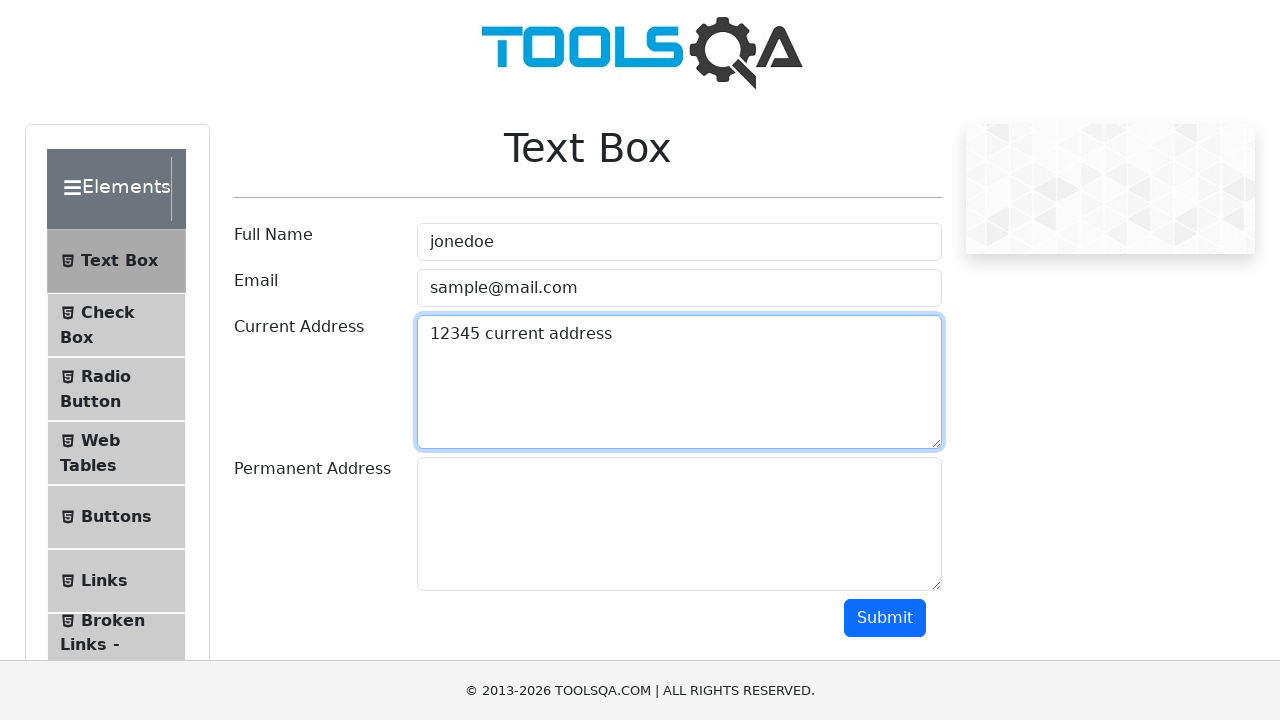